Tests JavaScript alert box functionality by clicking a button to trigger an alert, then dismissing it and verifying the alert message was correct.

Starting URL: https://kristinek.github.io/site/examples/alerts_popups

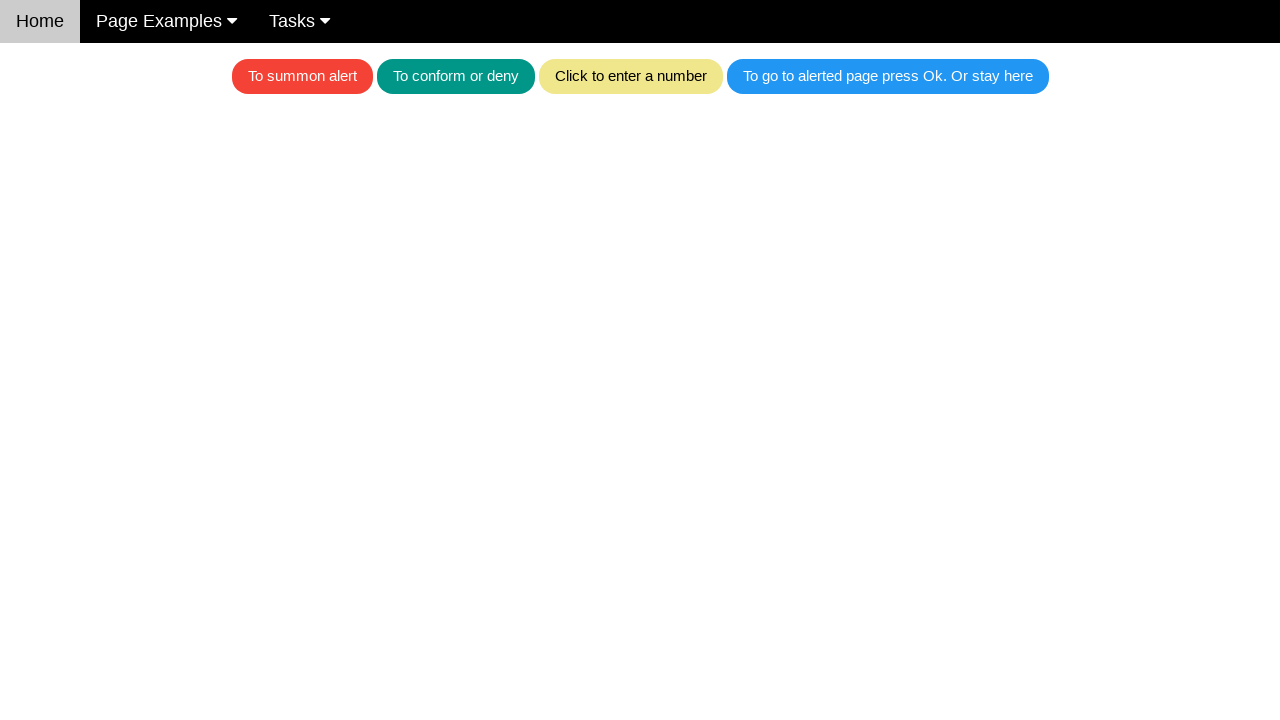

Navigated to alerts and popups example page
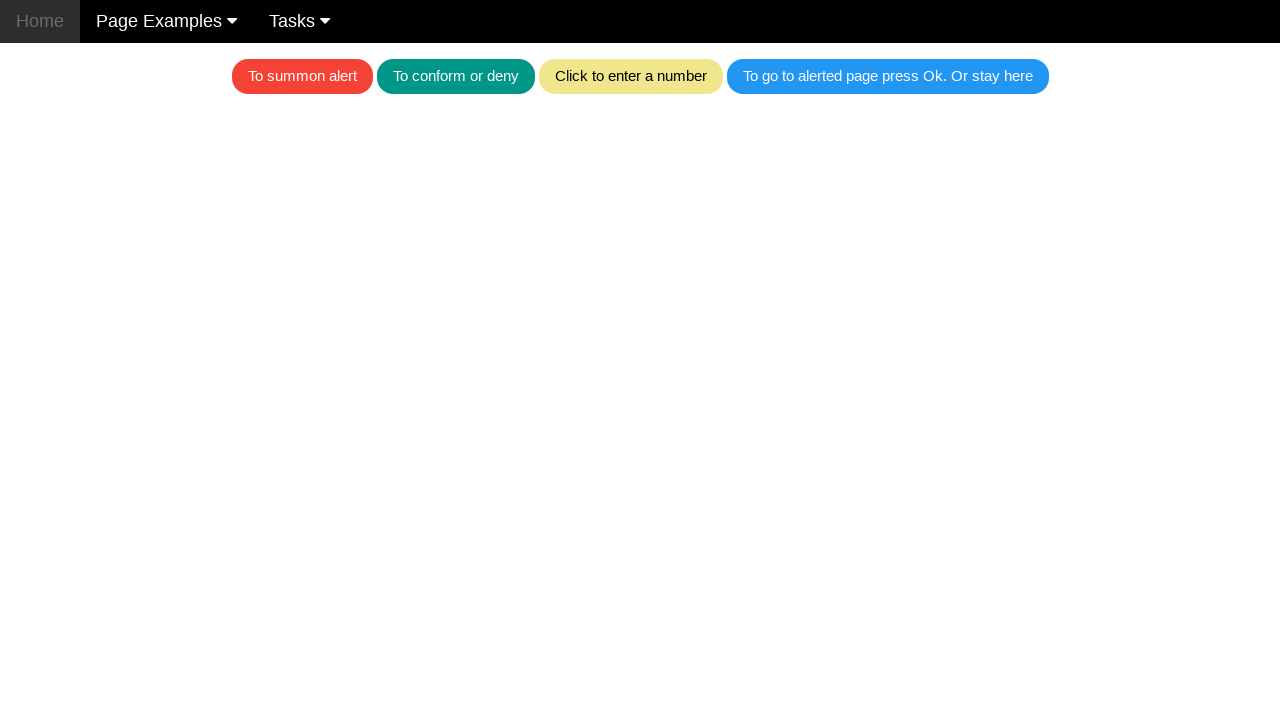

Clicked red button to trigger alert at (302, 76) on .w3-red
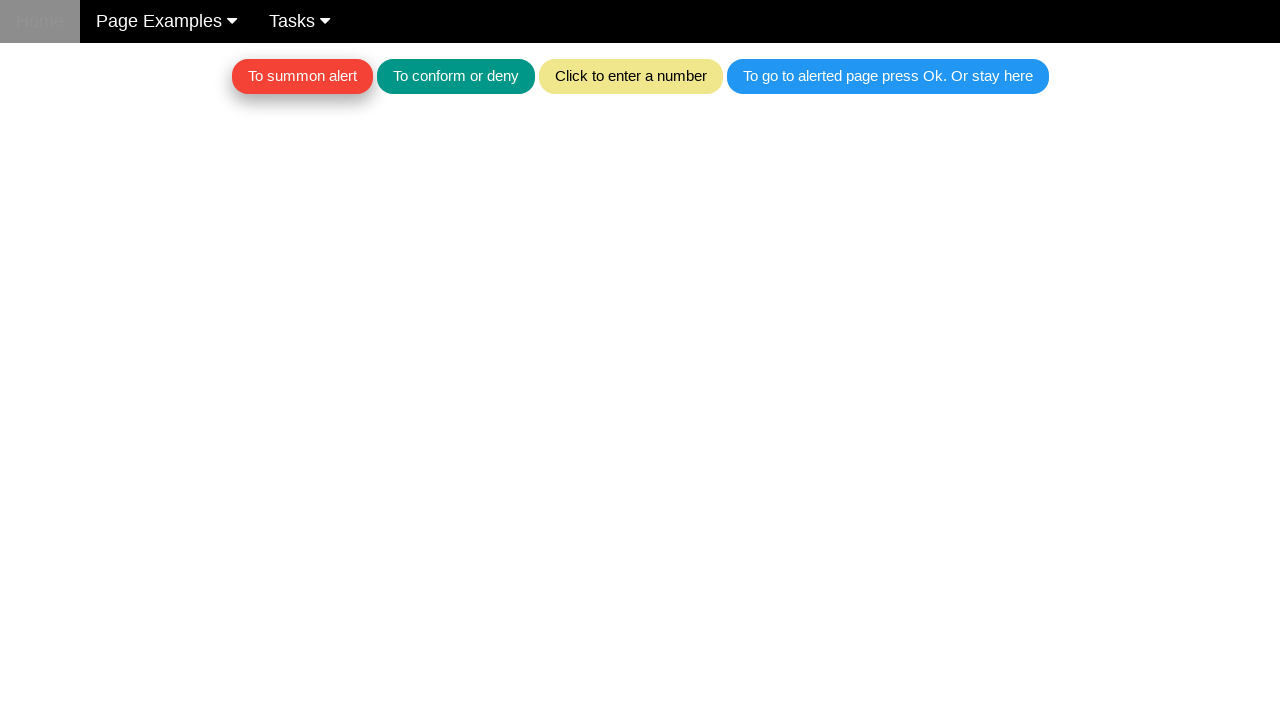

Set up dialog handler to capture and dismiss alert
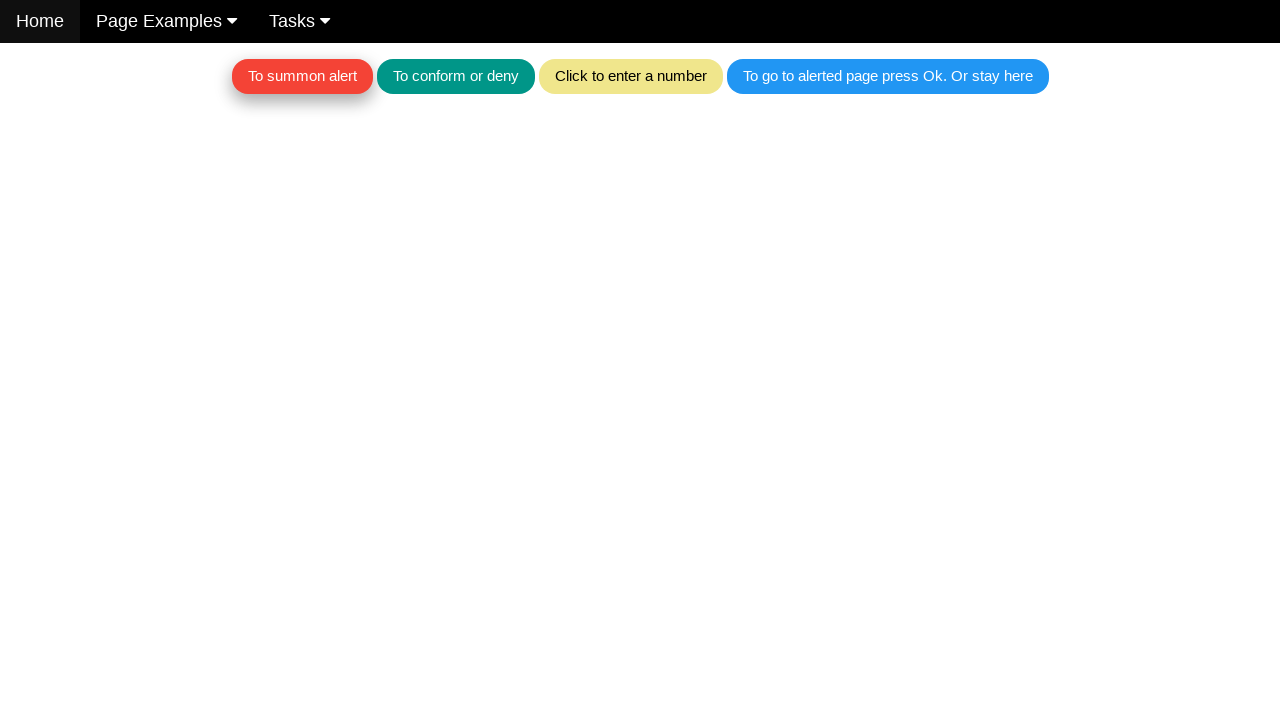

Clicked red button again to trigger alert dialog at (302, 76) on .w3-red
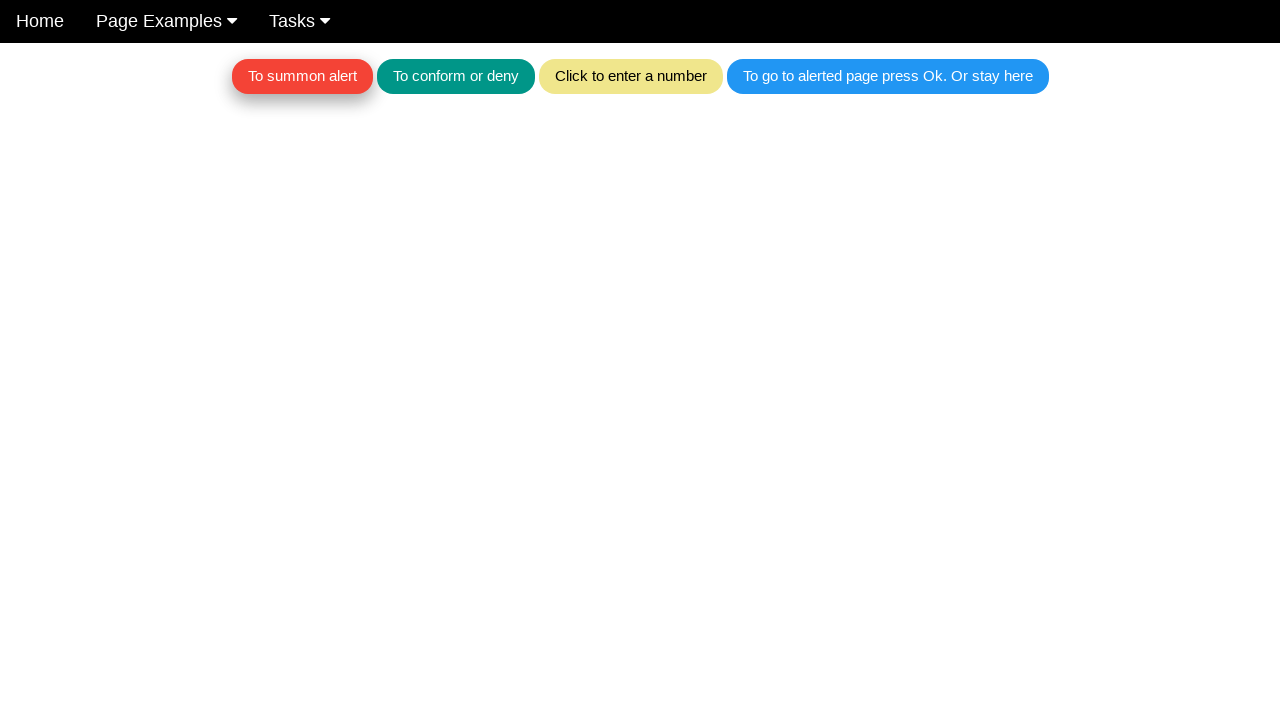

Waited 500ms for dialog to be processed
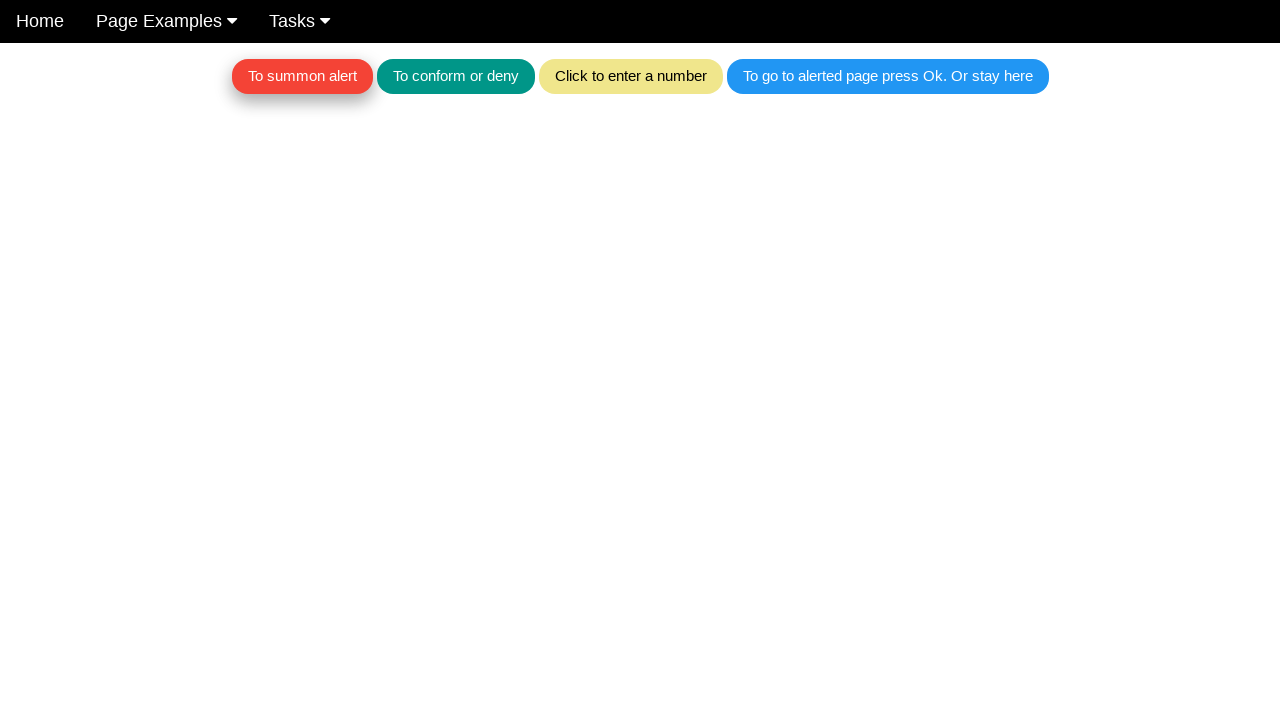

Verified alert message is 'I am an alert box!'
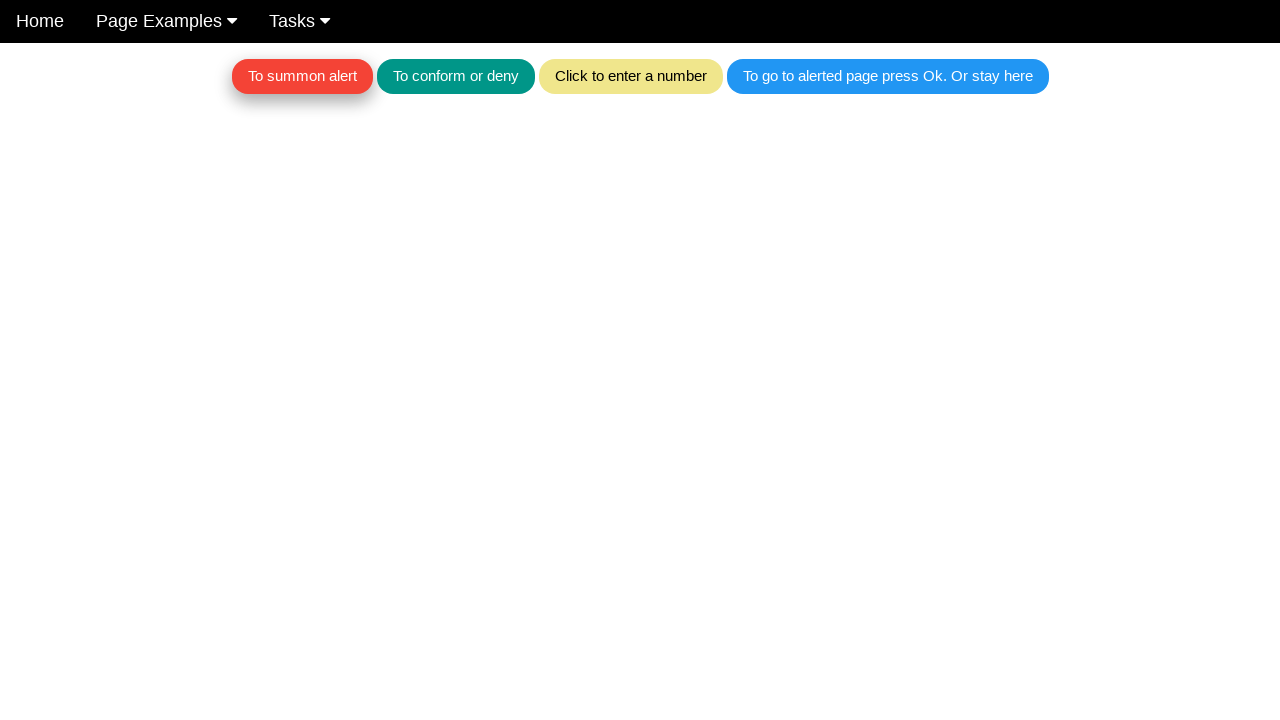

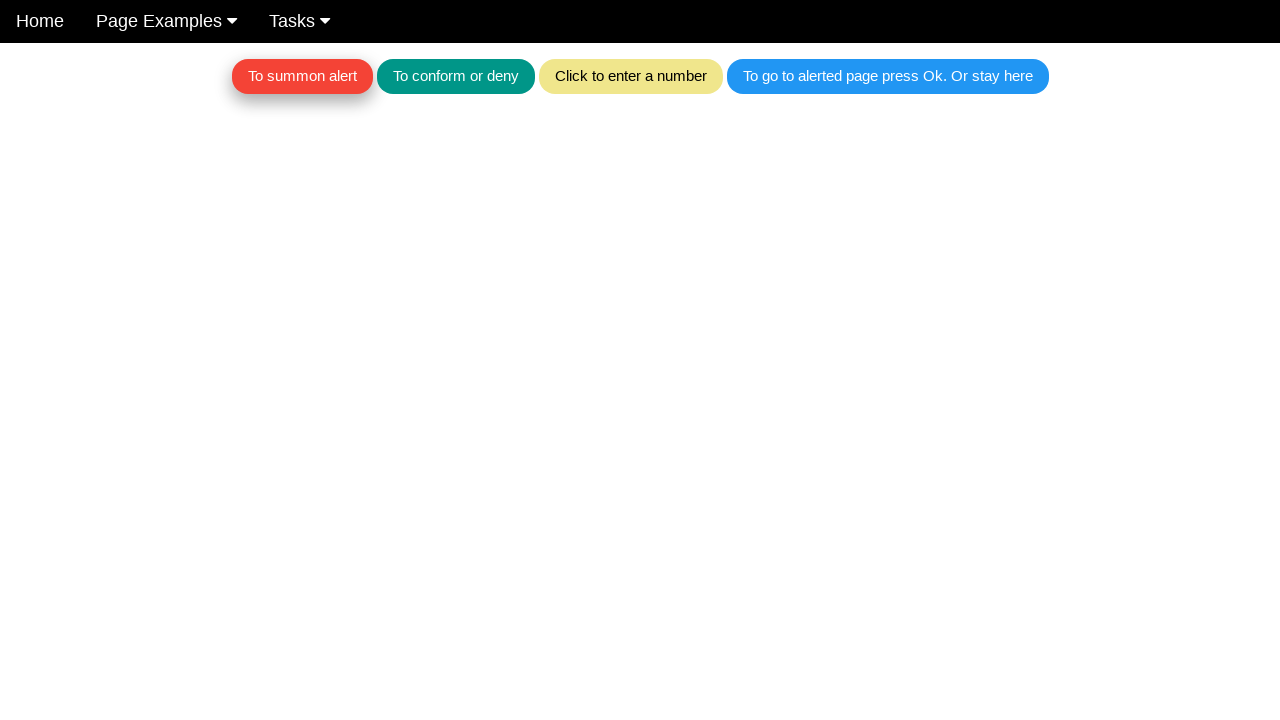